Tests the main navigation menu hover functionality on Bluestone.com by iterating through each top-level menu item and hovering to reveal submenus.

Starting URL: https://www.bluestone.com/

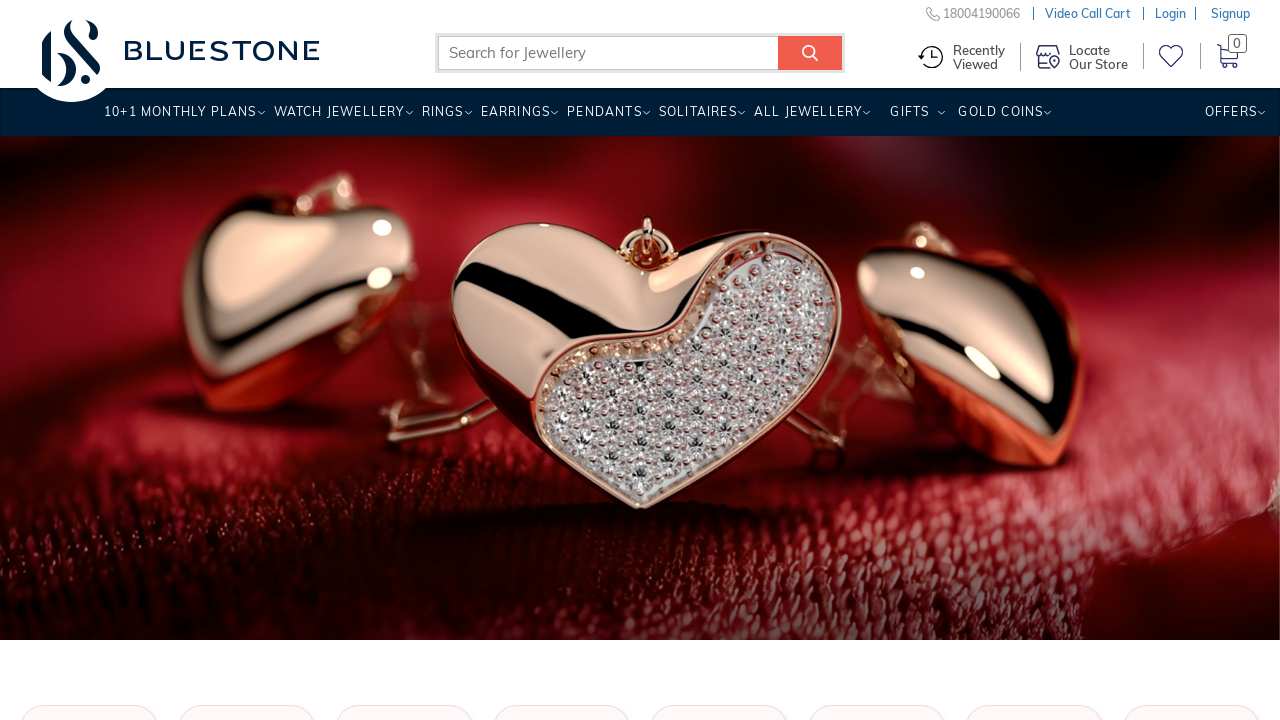

Waited for page to fully load (networkidle state)
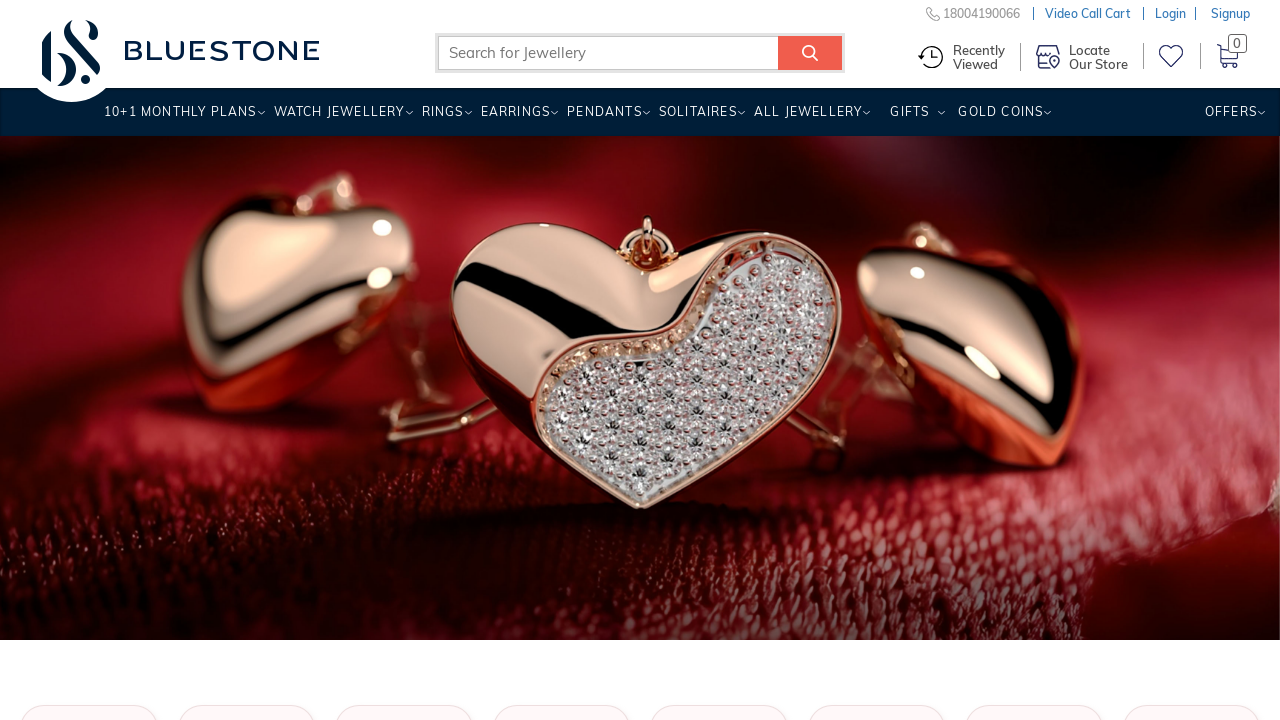

Main menu selector loaded and ready
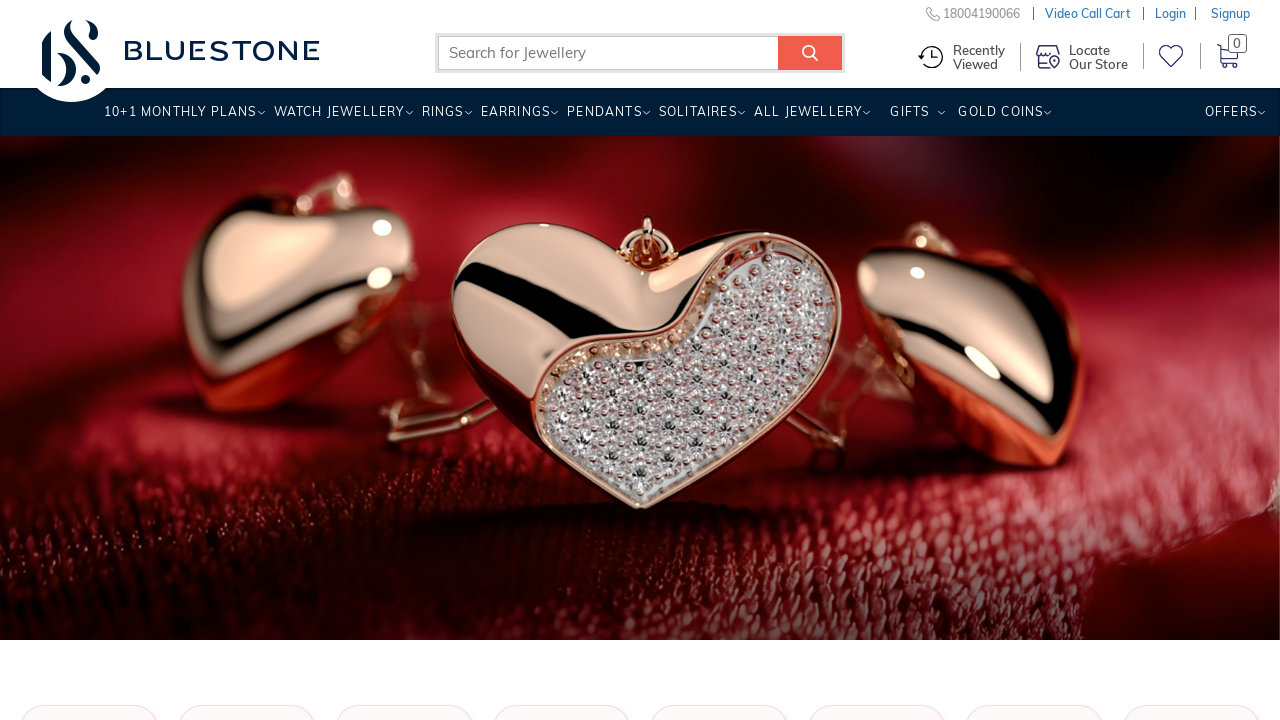

Retrieved all top-level menu items from main navigation
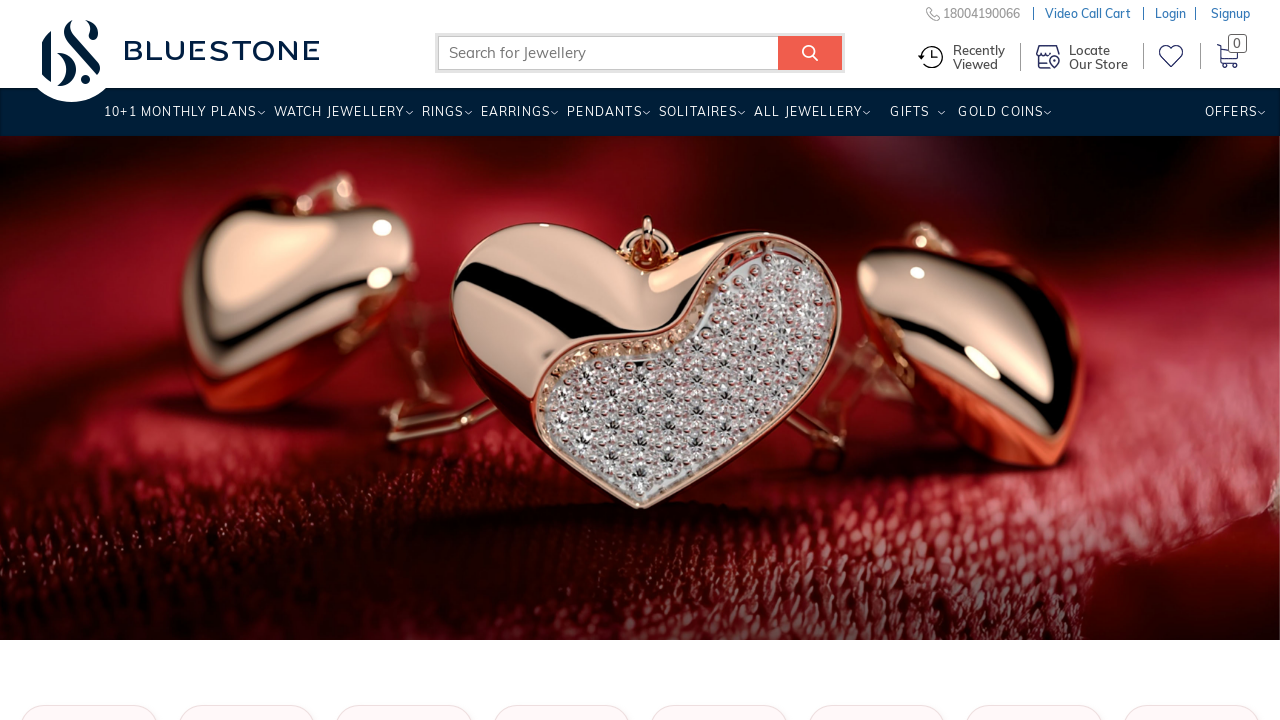

Hovered over a top-level menu item at (180, 119) on ul.wh-main-menu > li >> nth=0
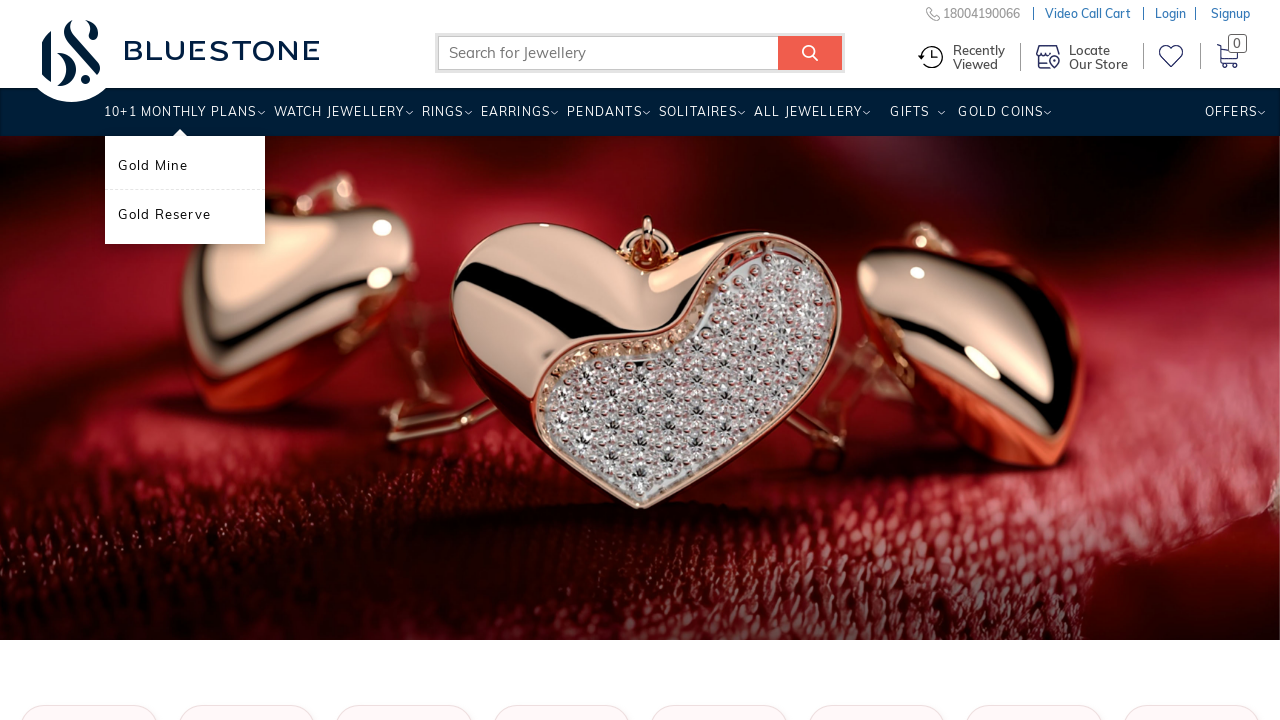

Waited 500ms for submenu animation to complete
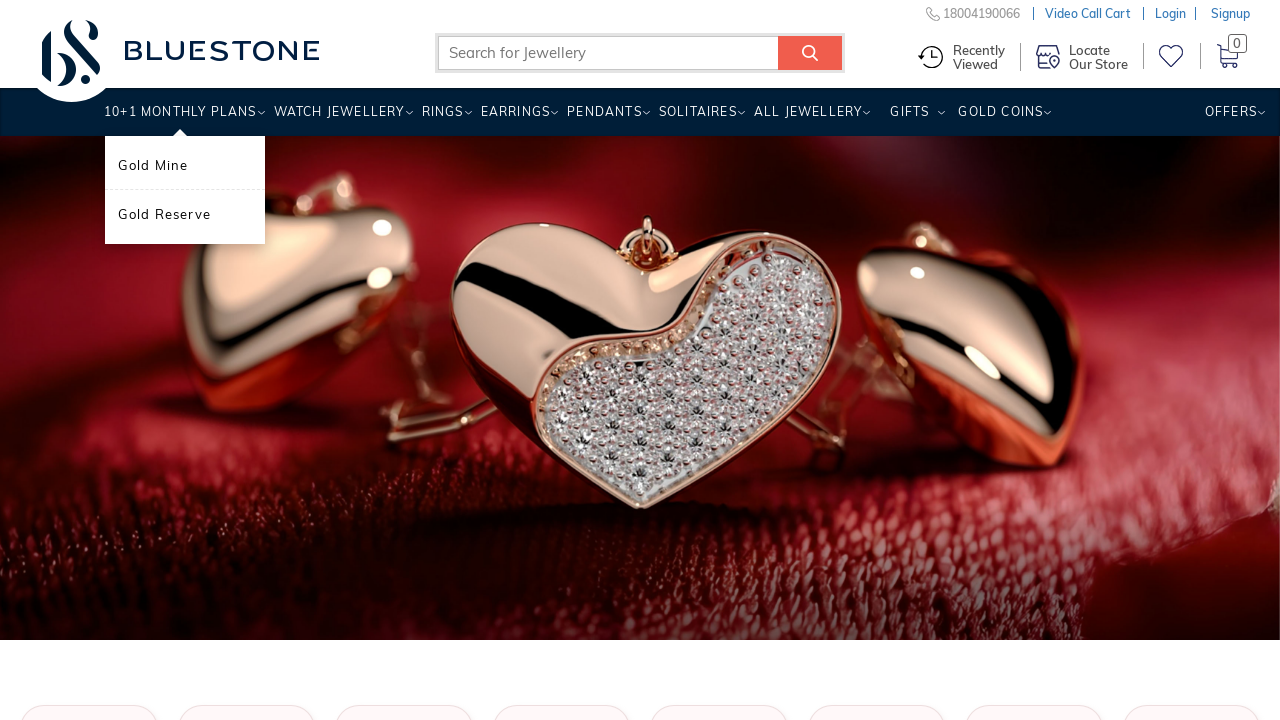

Verified submenu item is visible
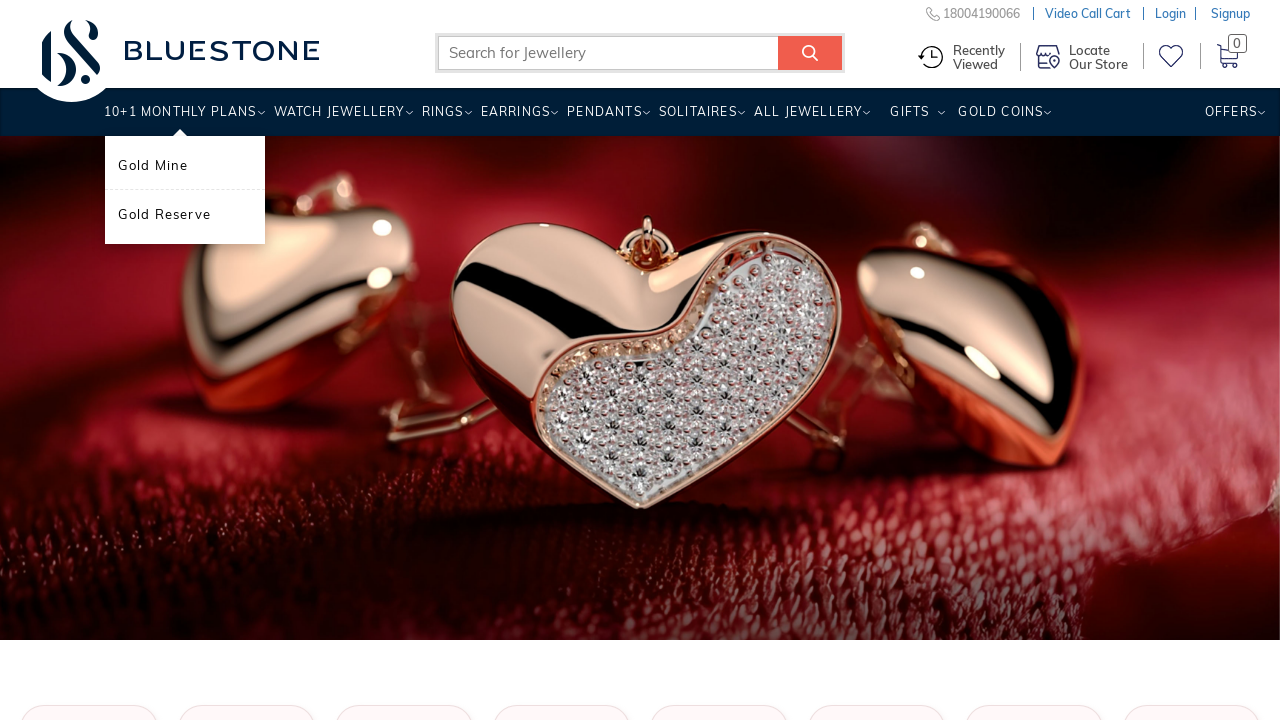

Hovered over a top-level menu item at (339, 119) on ul.wh-main-menu > li >> nth=1
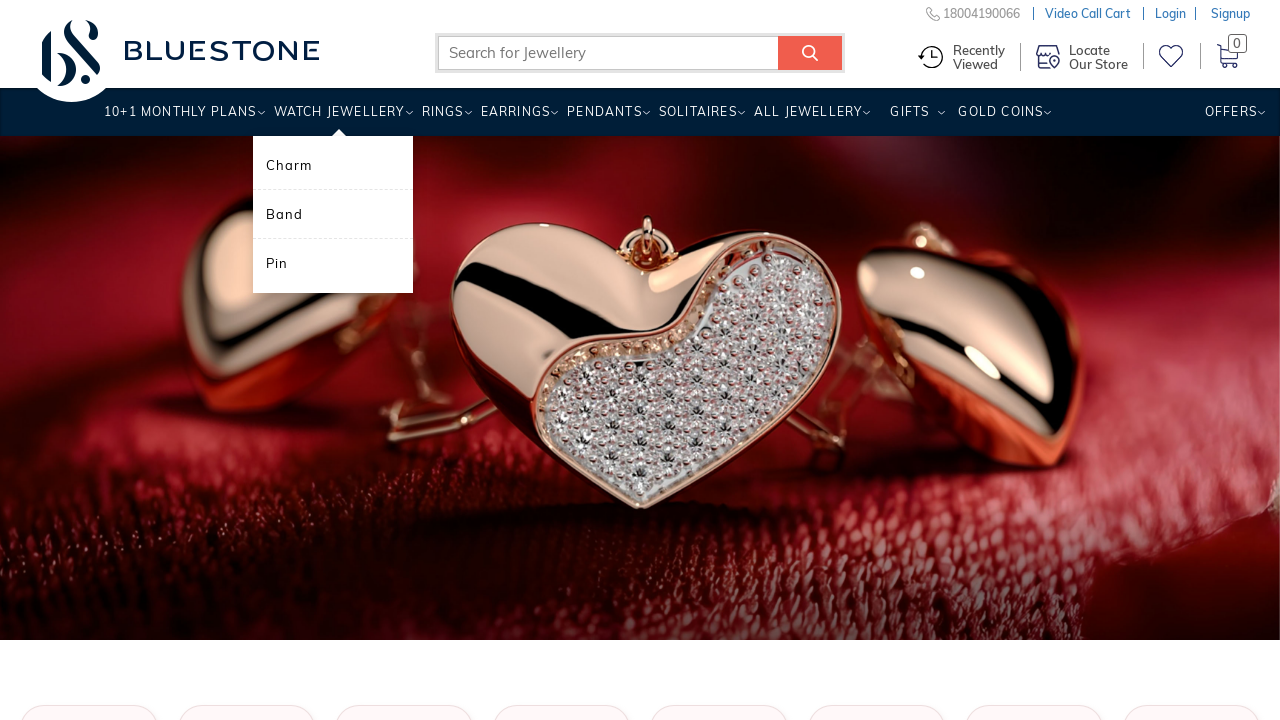

Waited 500ms for submenu animation to complete
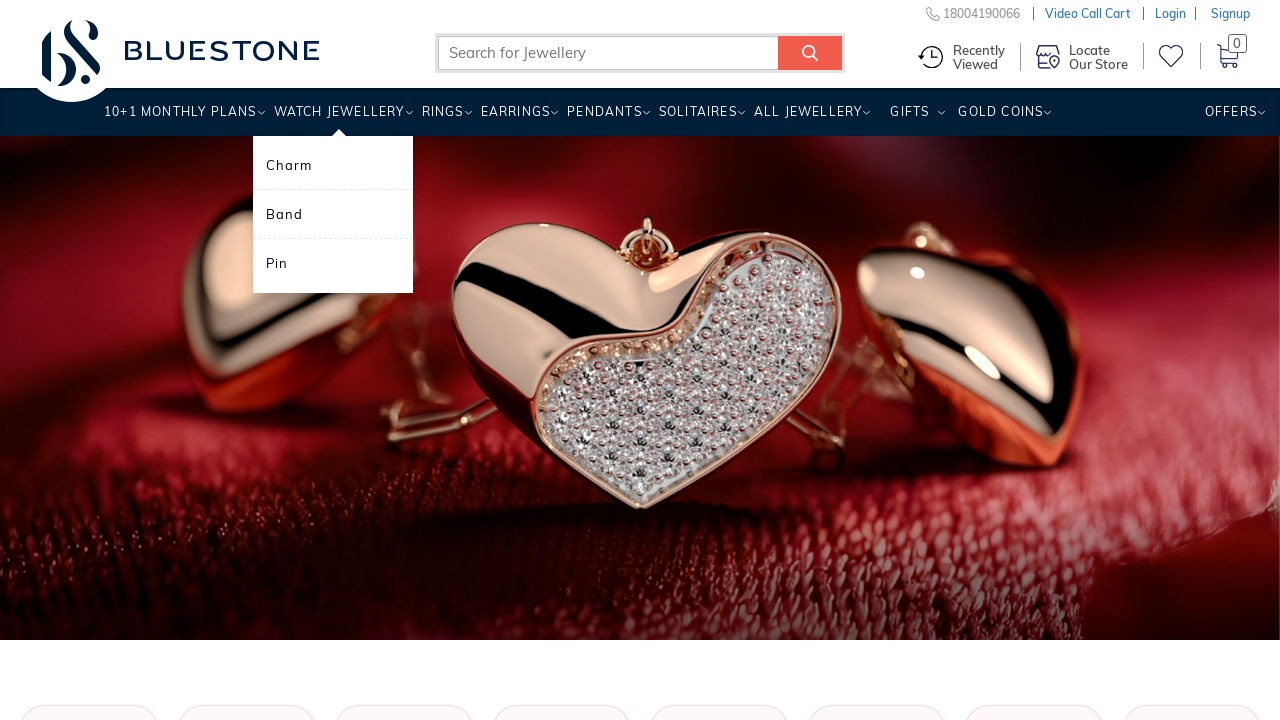

Verified submenu item is visible
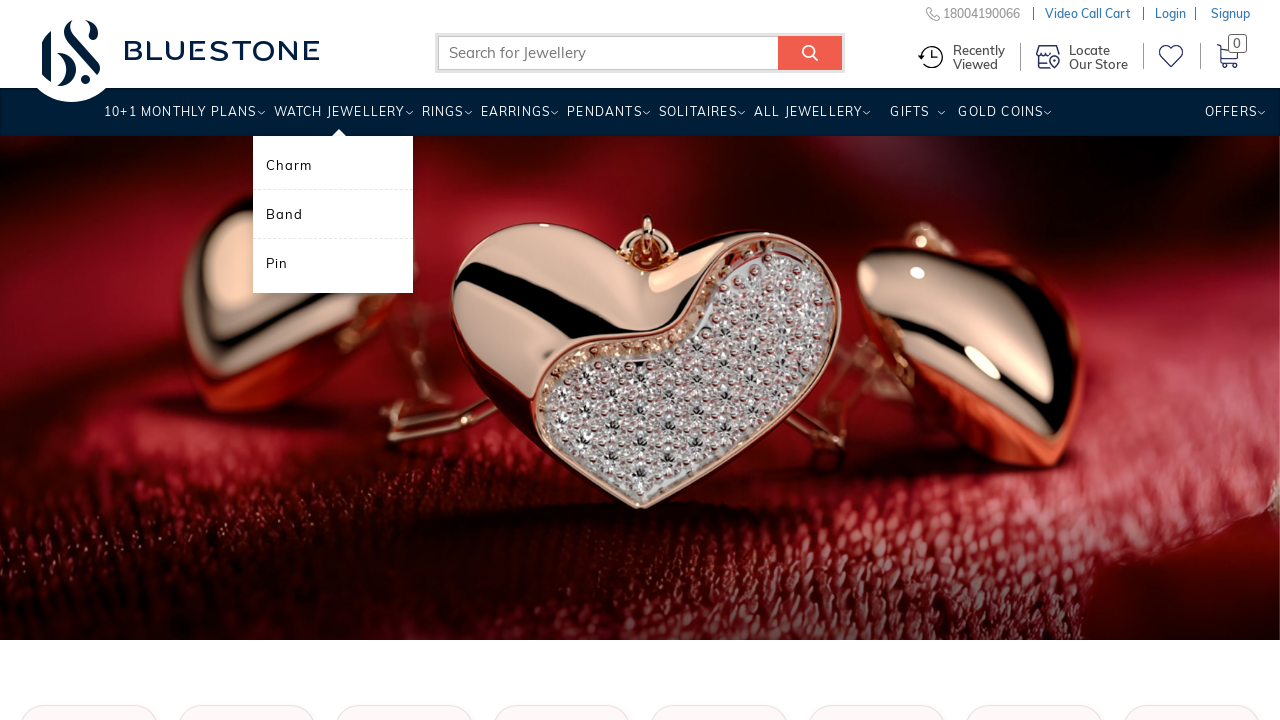

Hovered over a top-level menu item at (442, 119) on ul.wh-main-menu > li >> nth=2
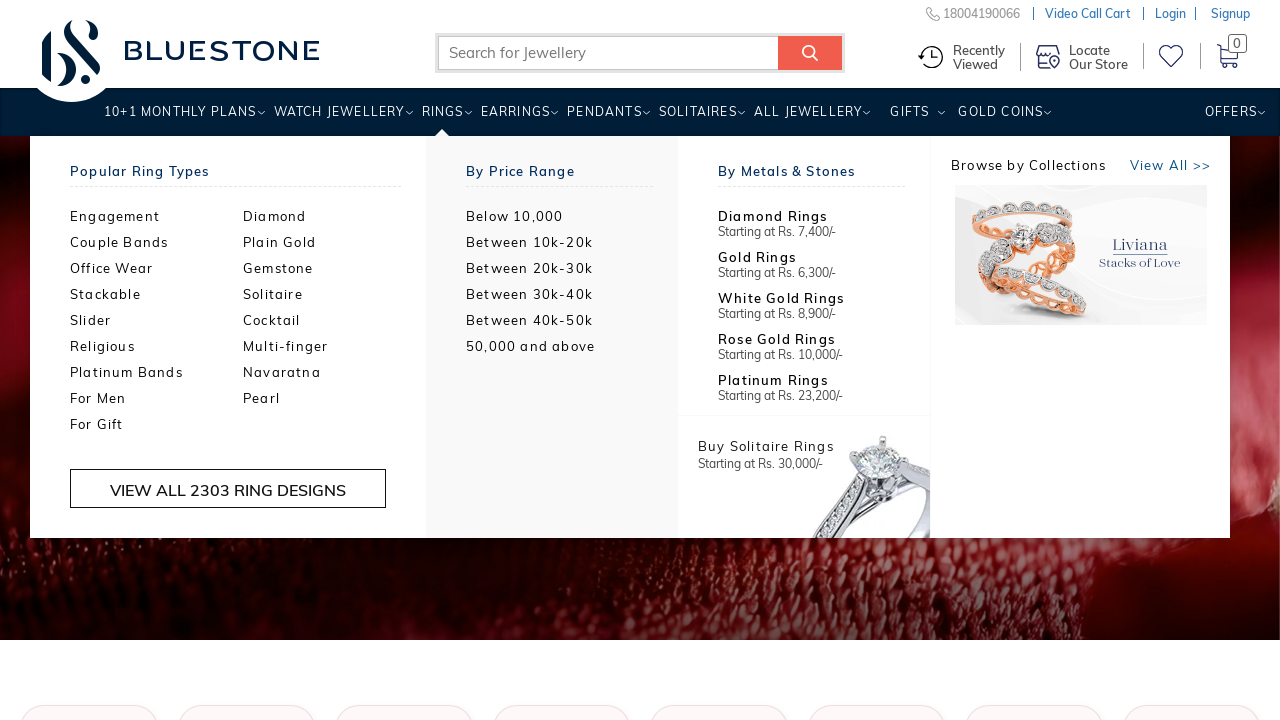

Waited 500ms for submenu animation to complete
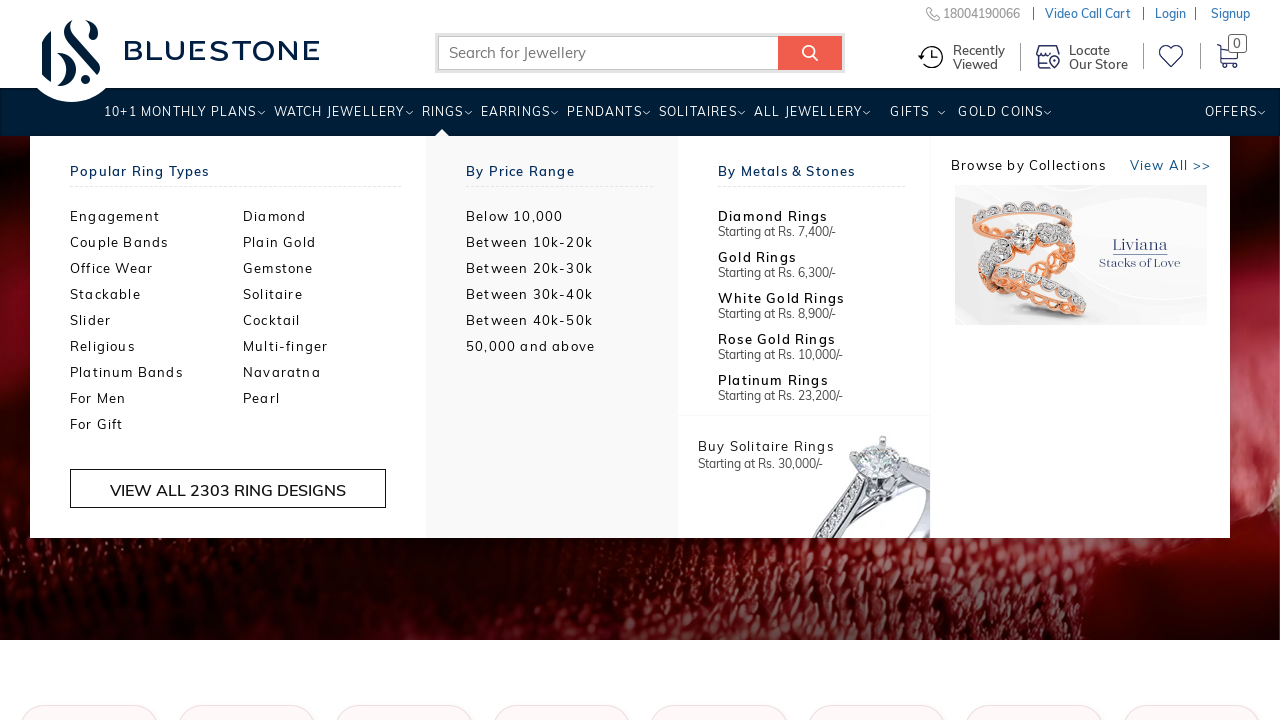

Verified submenu item is visible
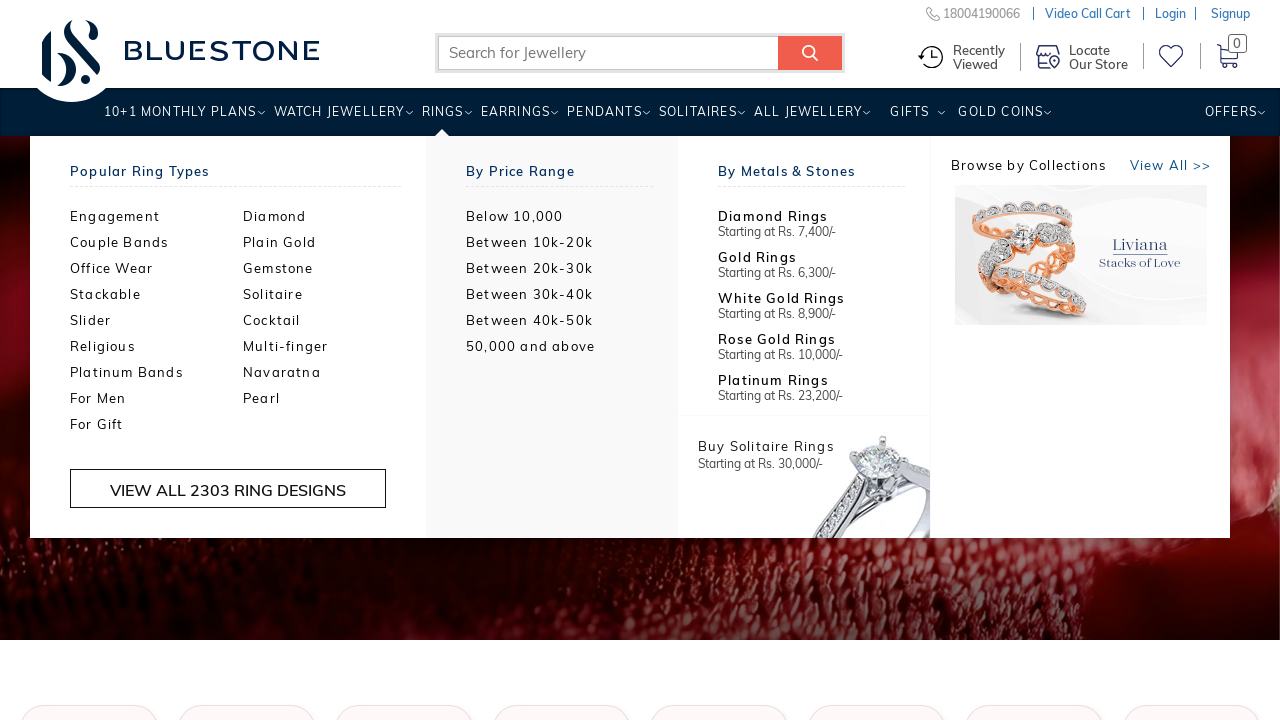

Hovered over a top-level menu item at (515, 119) on ul.wh-main-menu > li >> nth=3
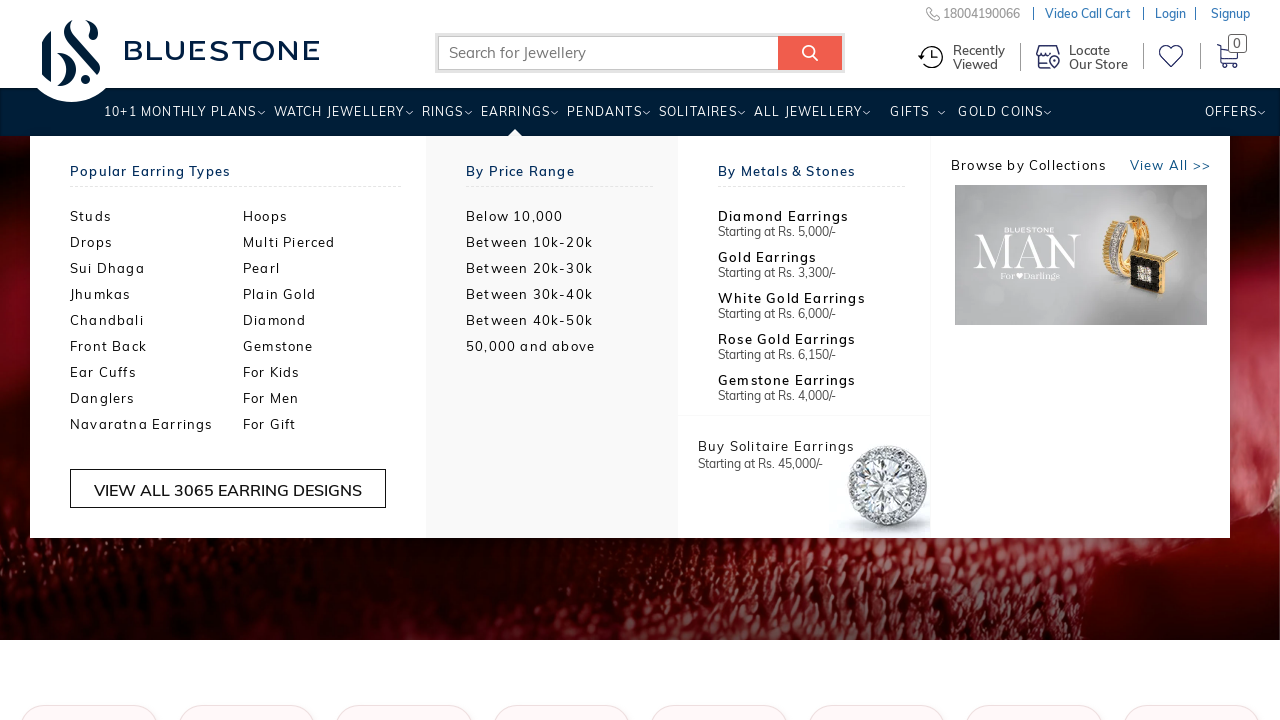

Waited 500ms for submenu animation to complete
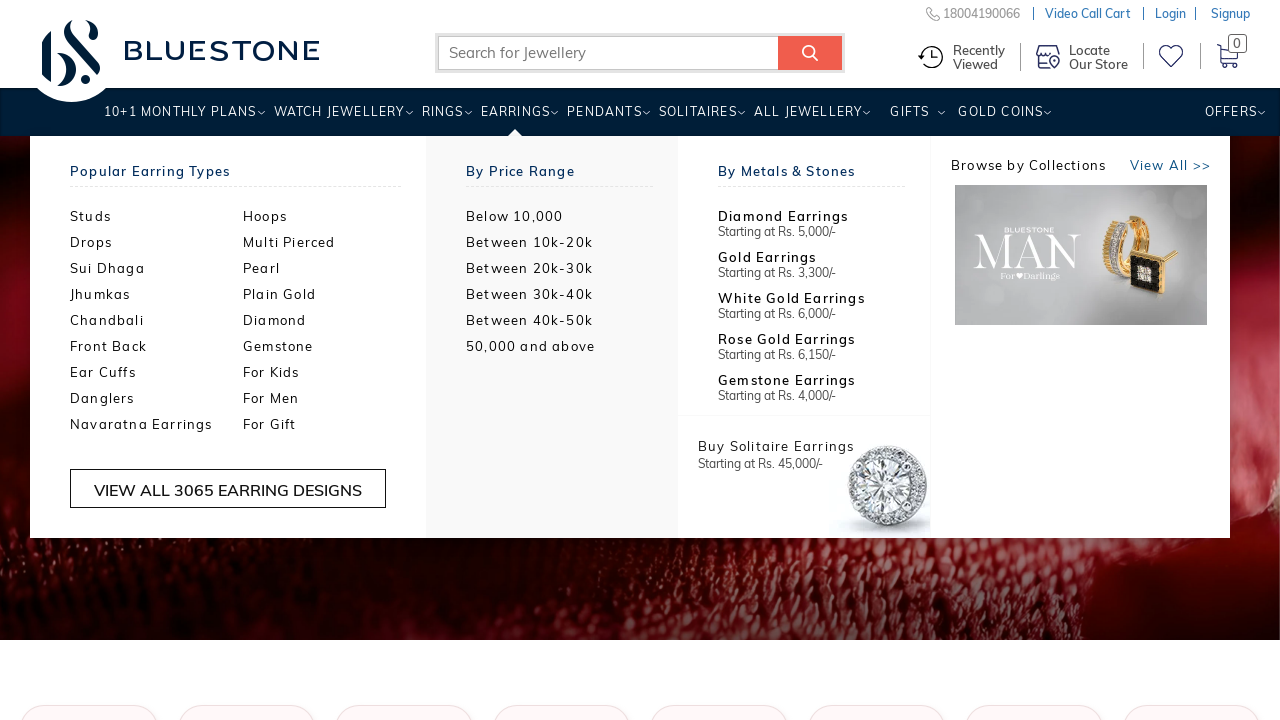

Verified submenu item is visible
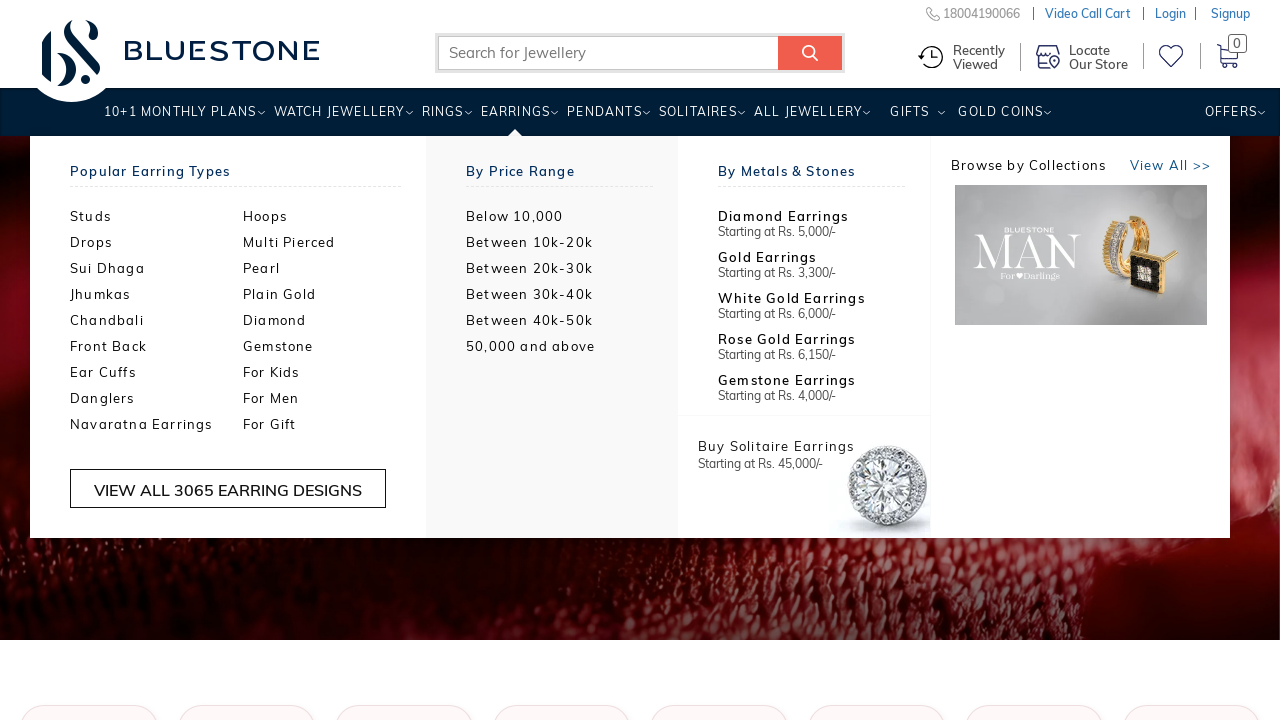

Hovered over a top-level menu item at (604, 119) on ul.wh-main-menu > li >> nth=4
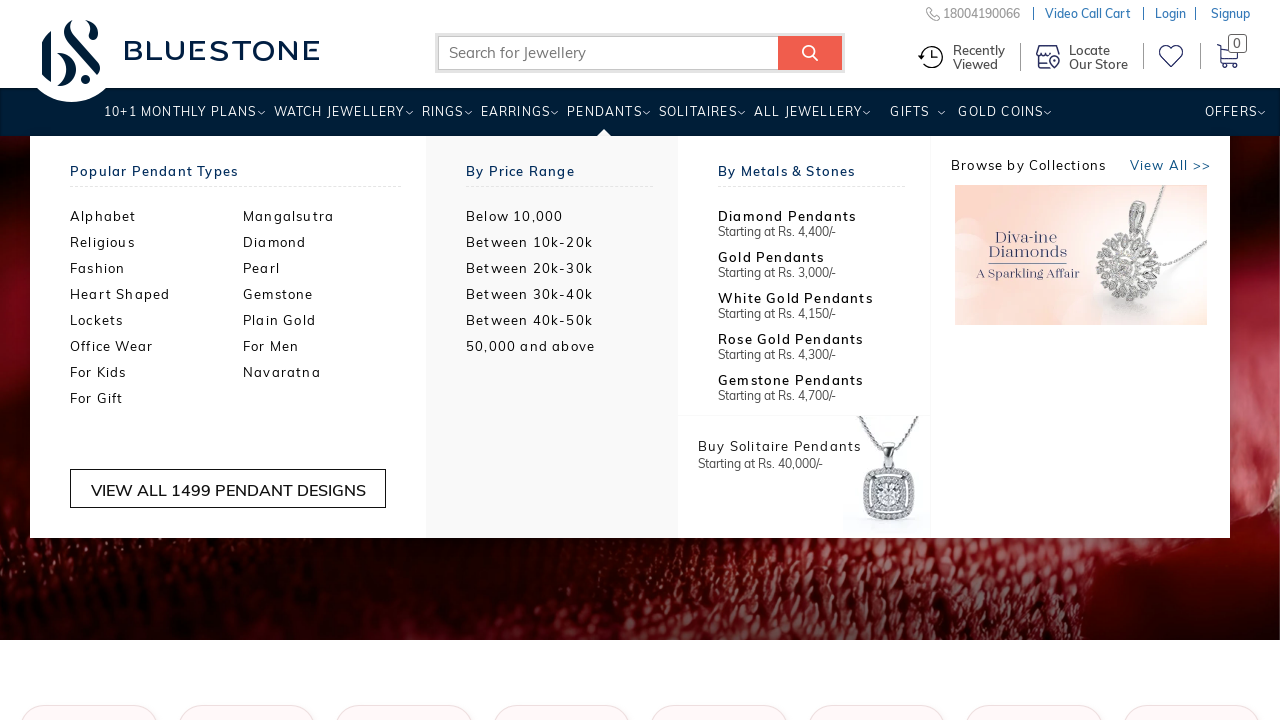

Waited 500ms for submenu animation to complete
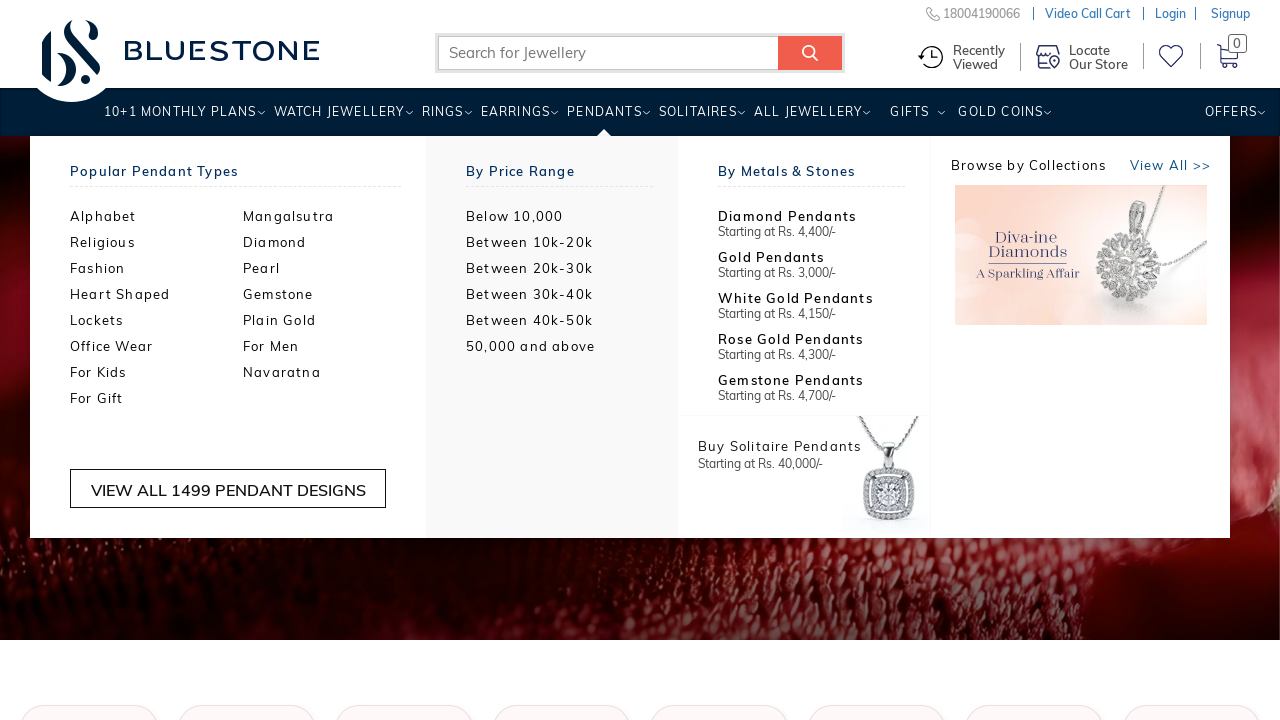

Verified submenu item is visible
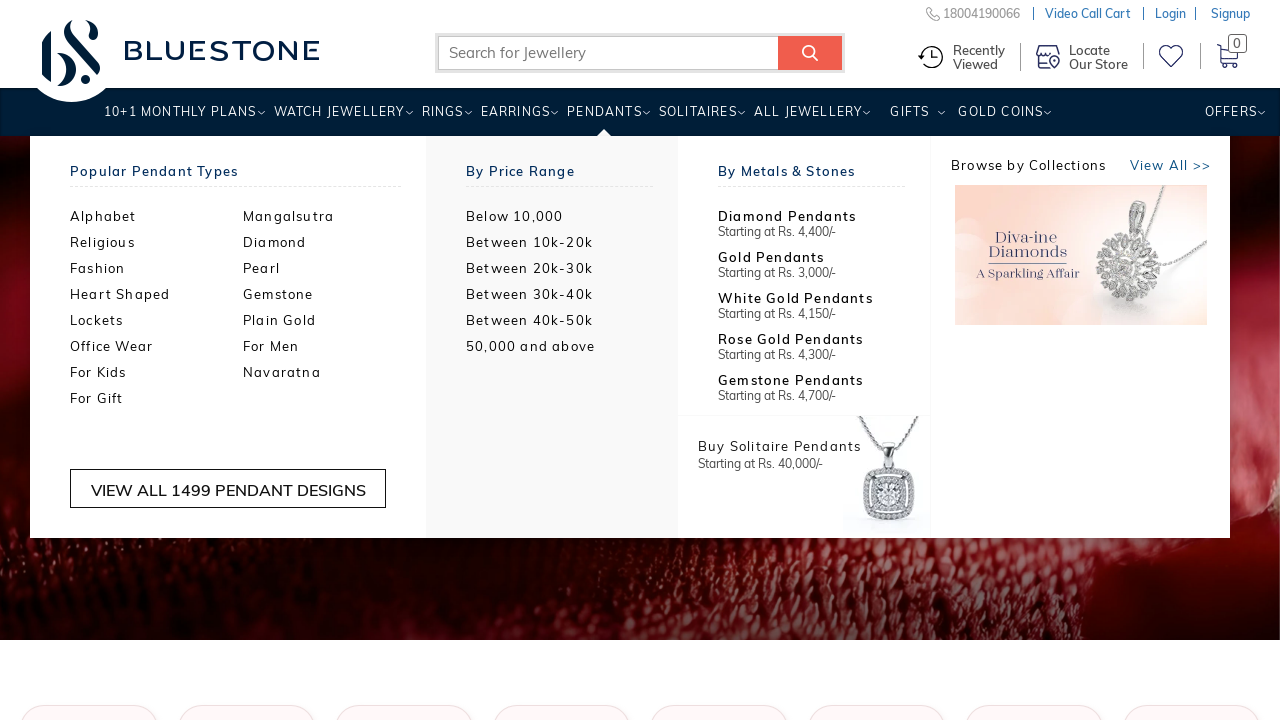

Hovered over a top-level menu item at (697, 119) on ul.wh-main-menu > li >> nth=5
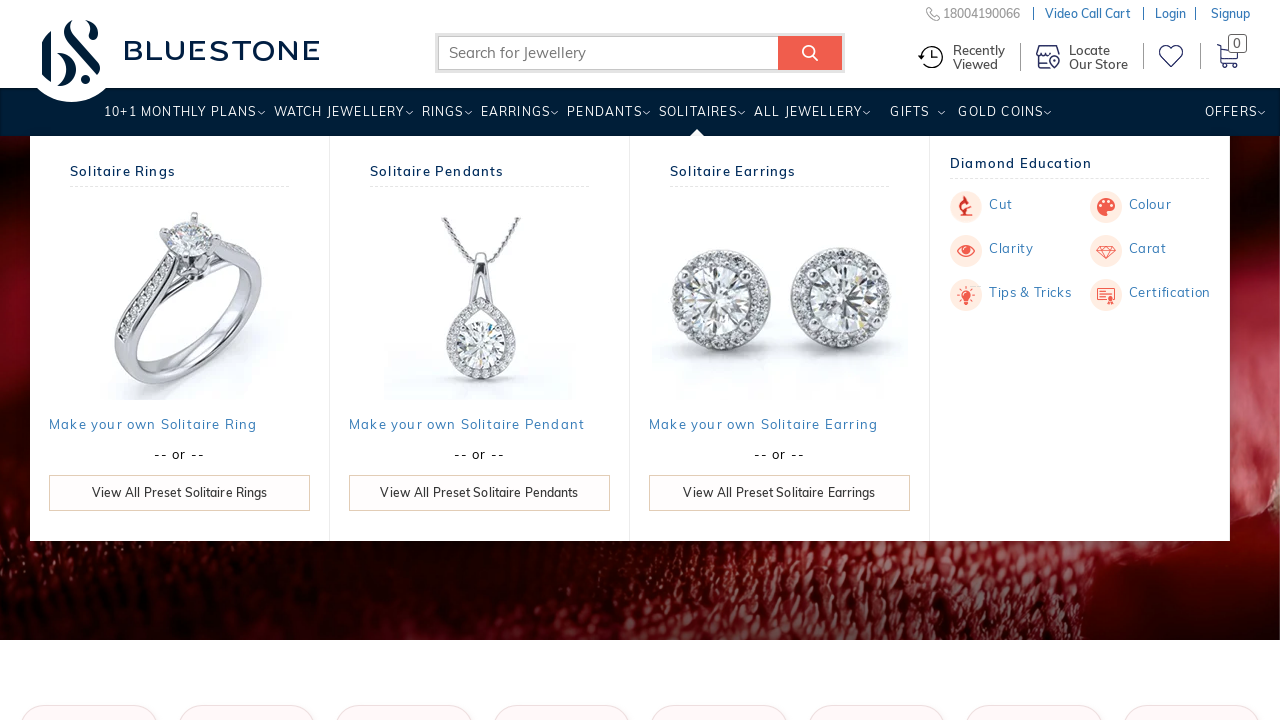

Waited 500ms for submenu animation to complete
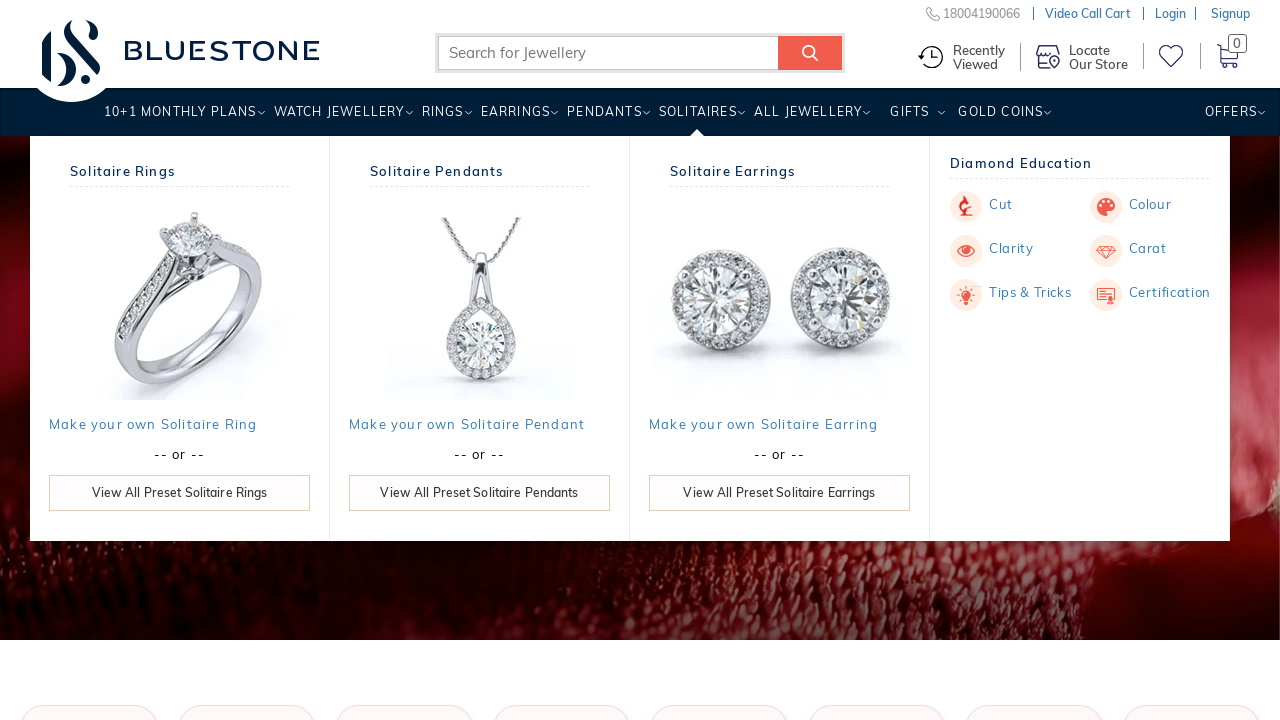

Verified submenu item is visible
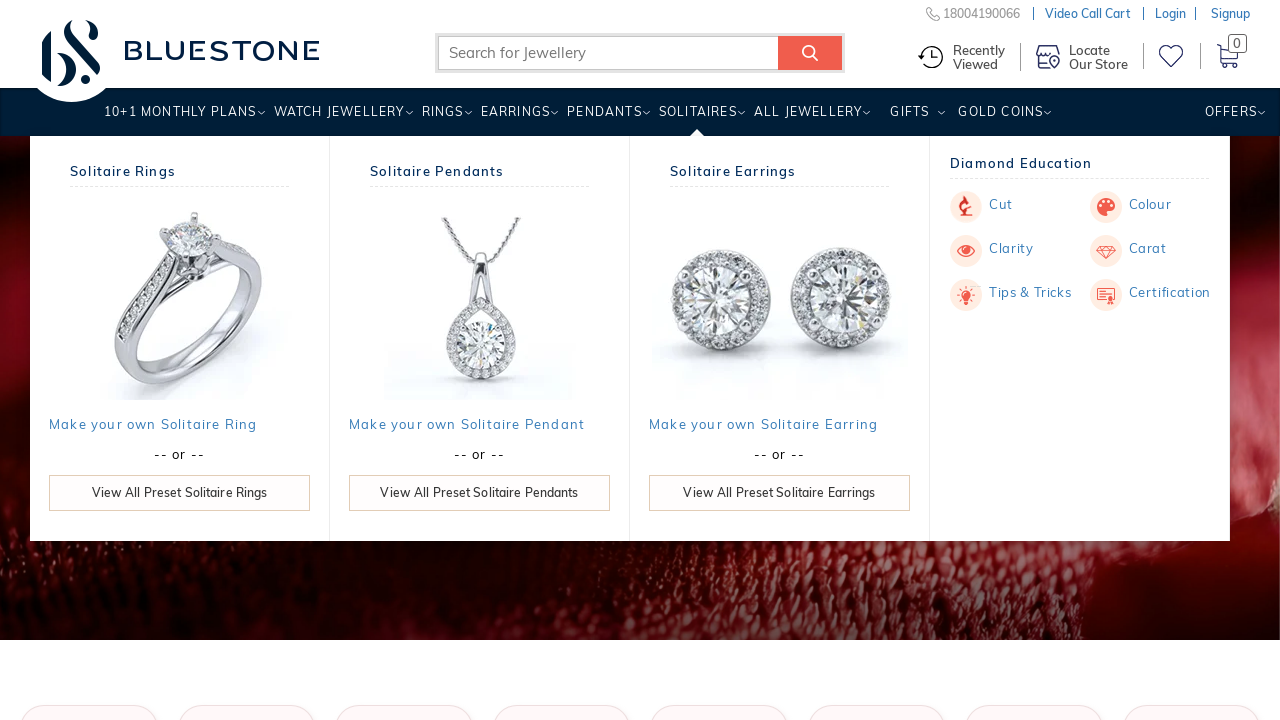

Hovered over a top-level menu item at (808, 119) on ul.wh-main-menu > li >> nth=6
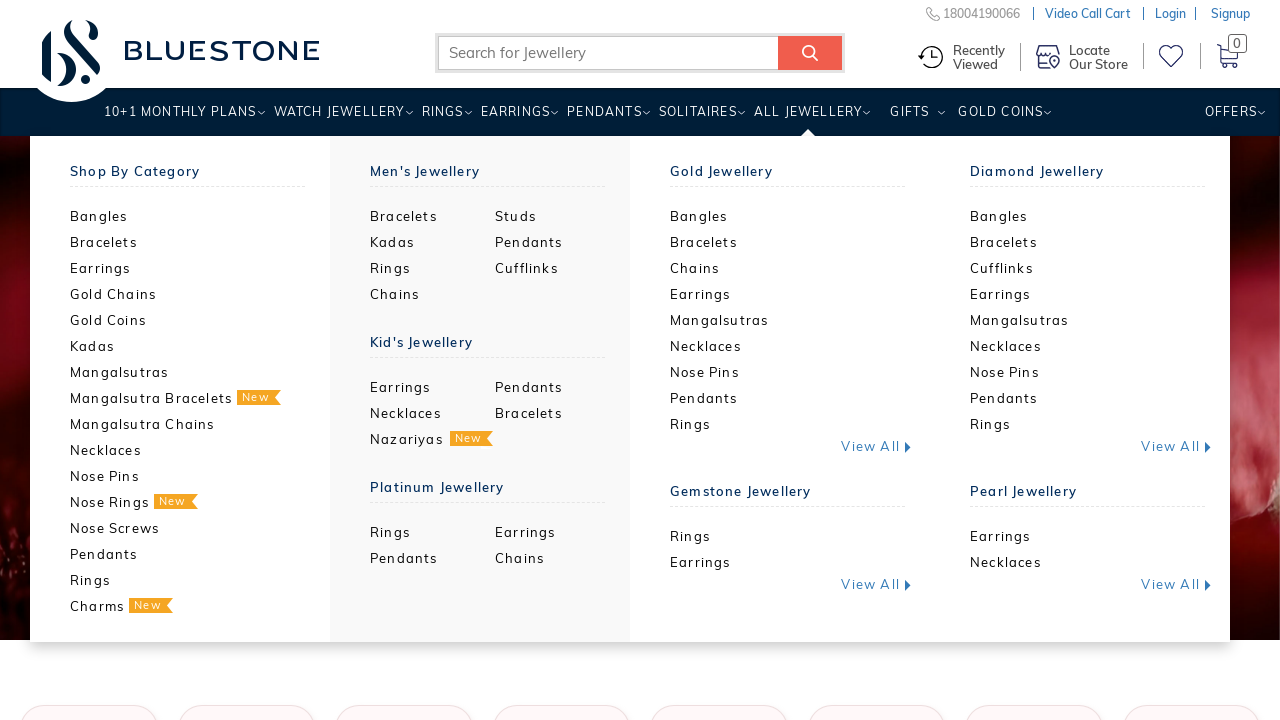

Waited 500ms for submenu animation to complete
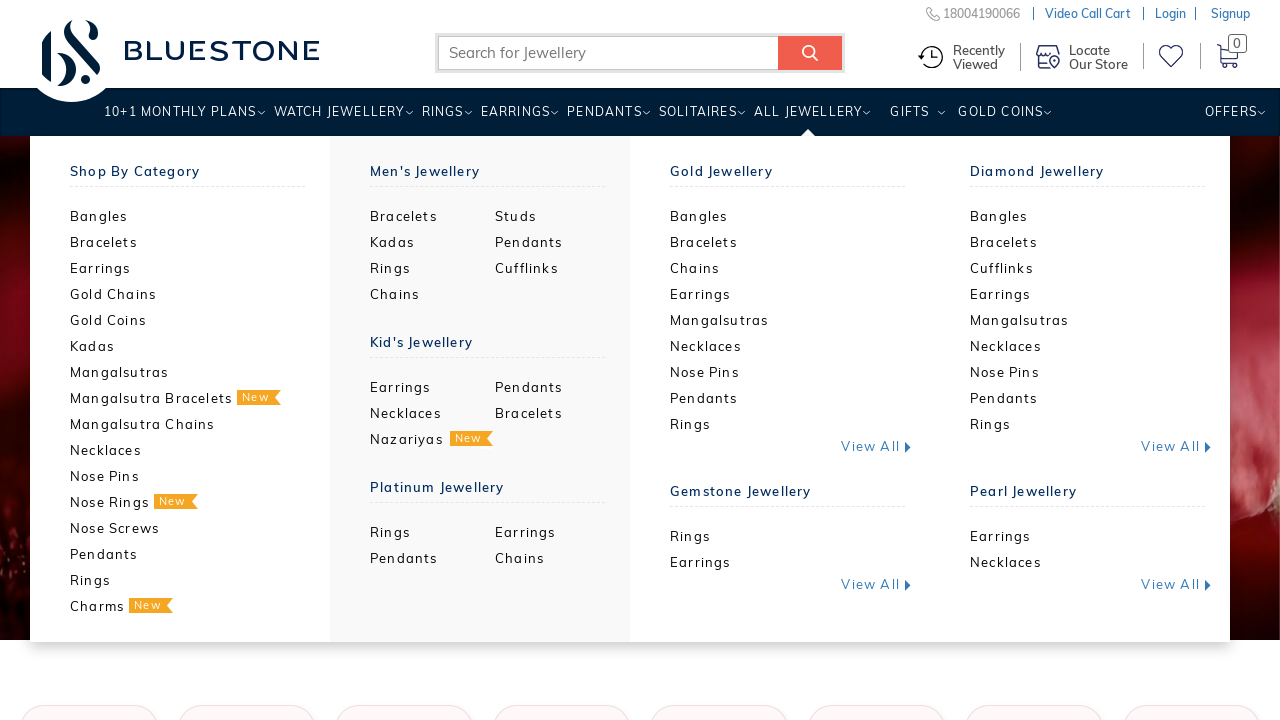

Verified submenu item is visible
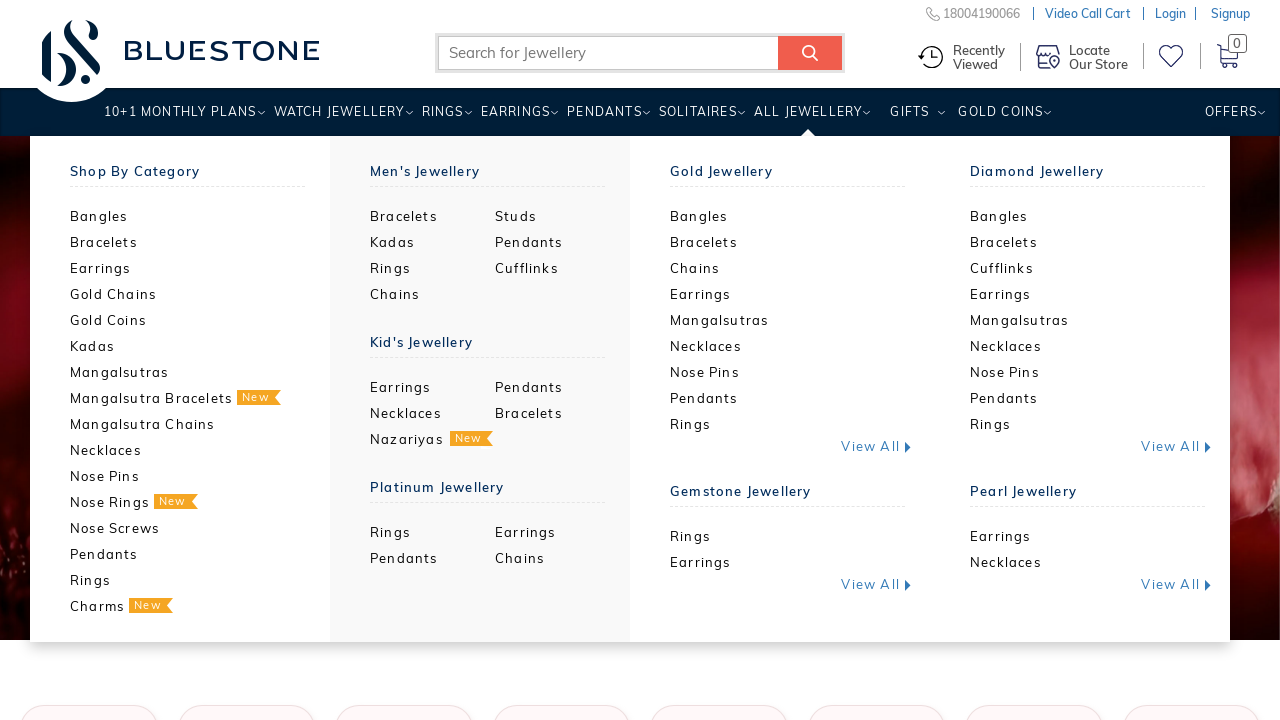

Hovered over a top-level menu item at (910, 119) on ul.wh-main-menu > li >> nth=7
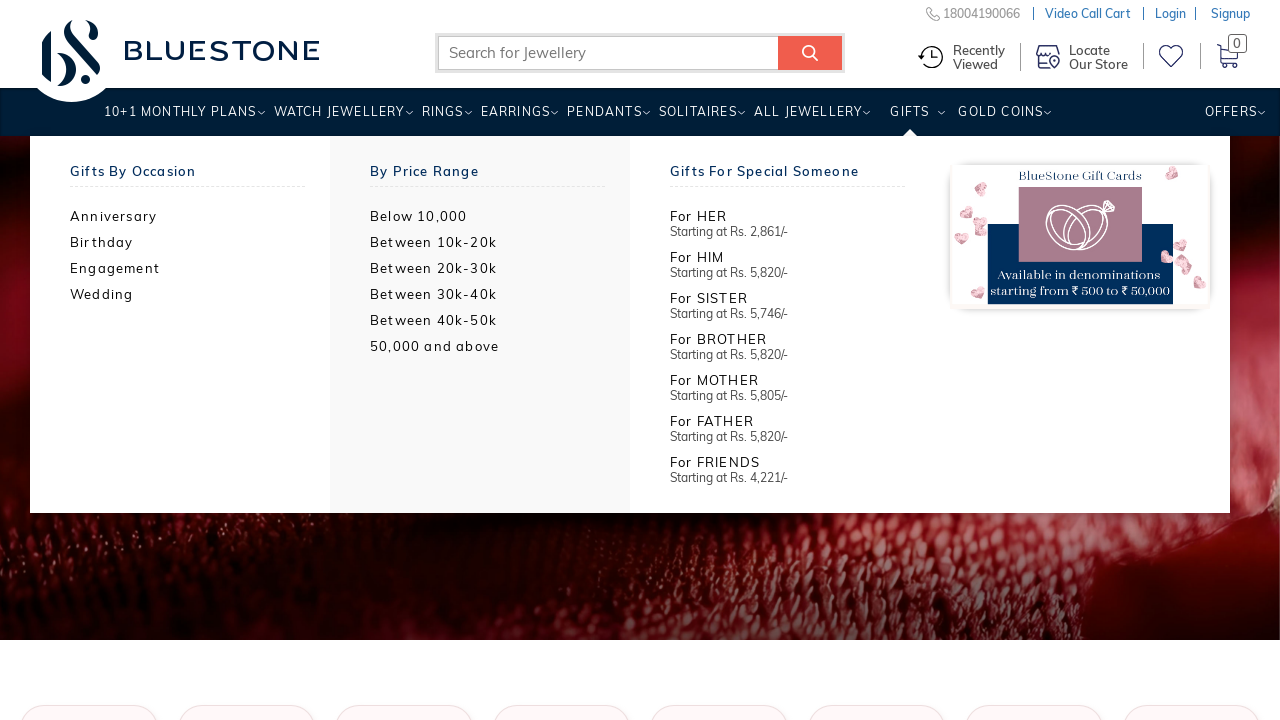

Waited 500ms for submenu animation to complete
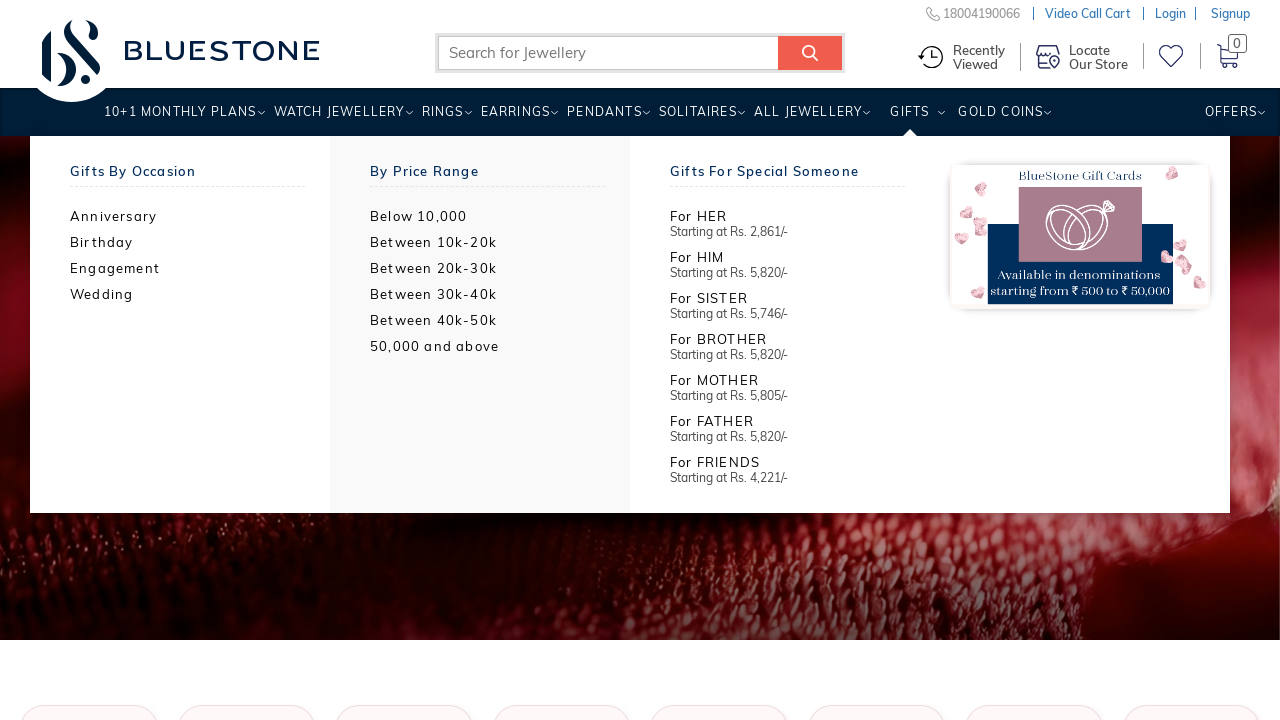

Verified submenu item is visible
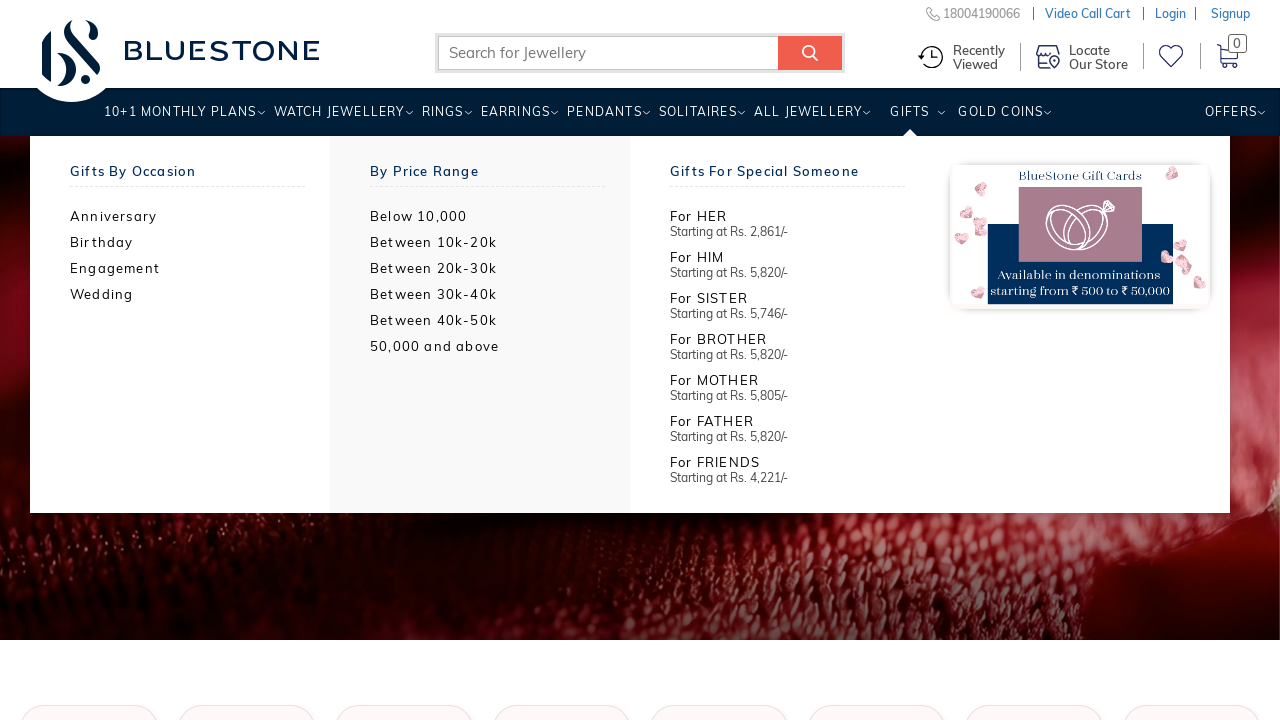

Hovered over a top-level menu item at (1000, 119) on ul.wh-main-menu > li >> nth=8
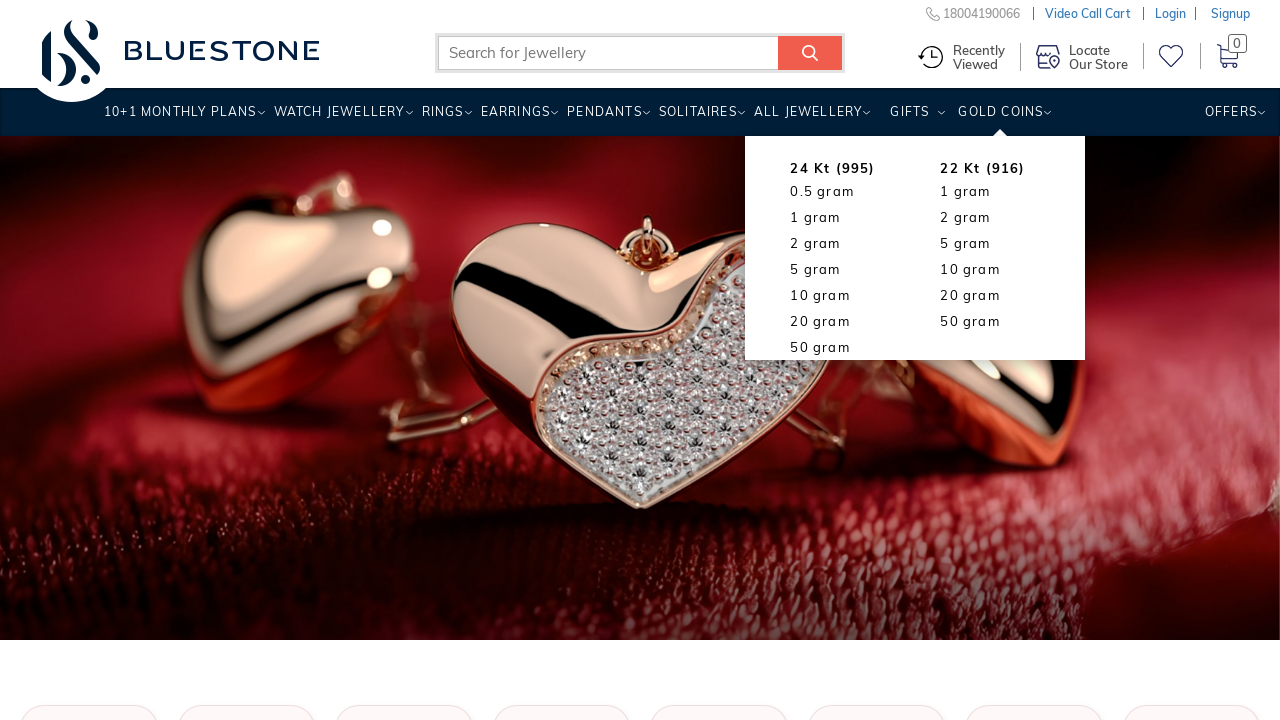

Waited 500ms for submenu animation to complete
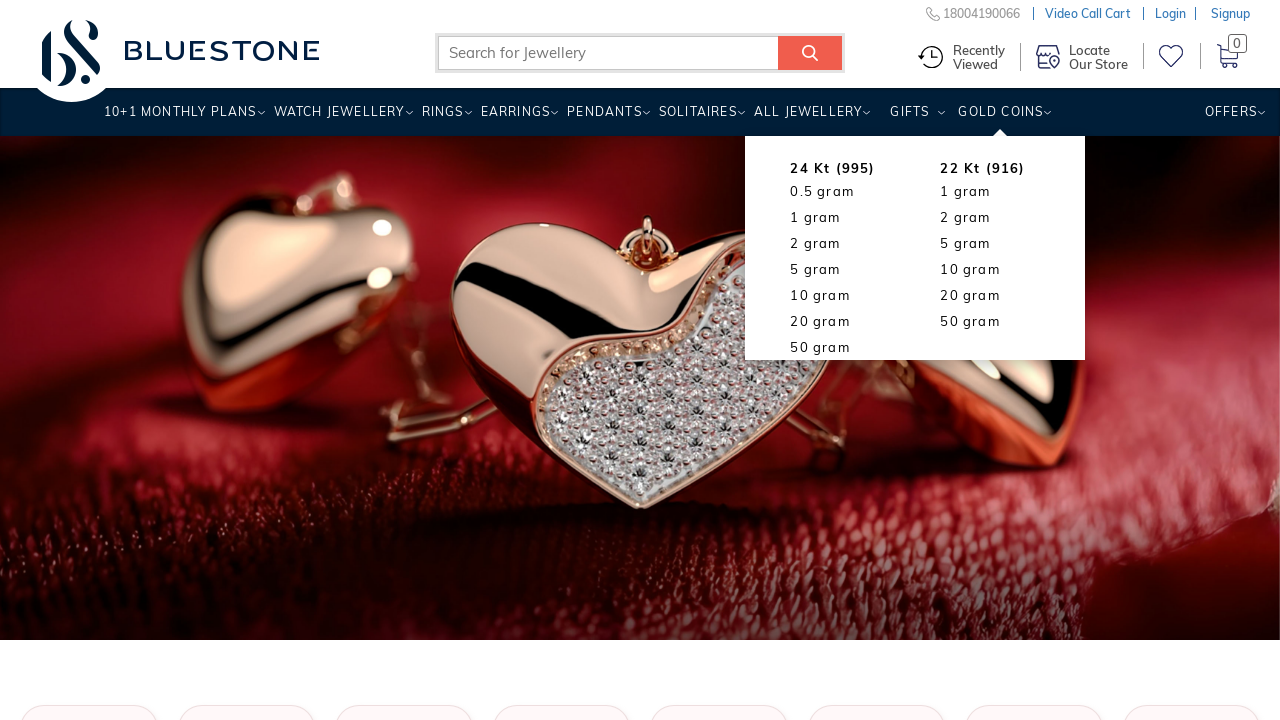

Verified submenu item is visible
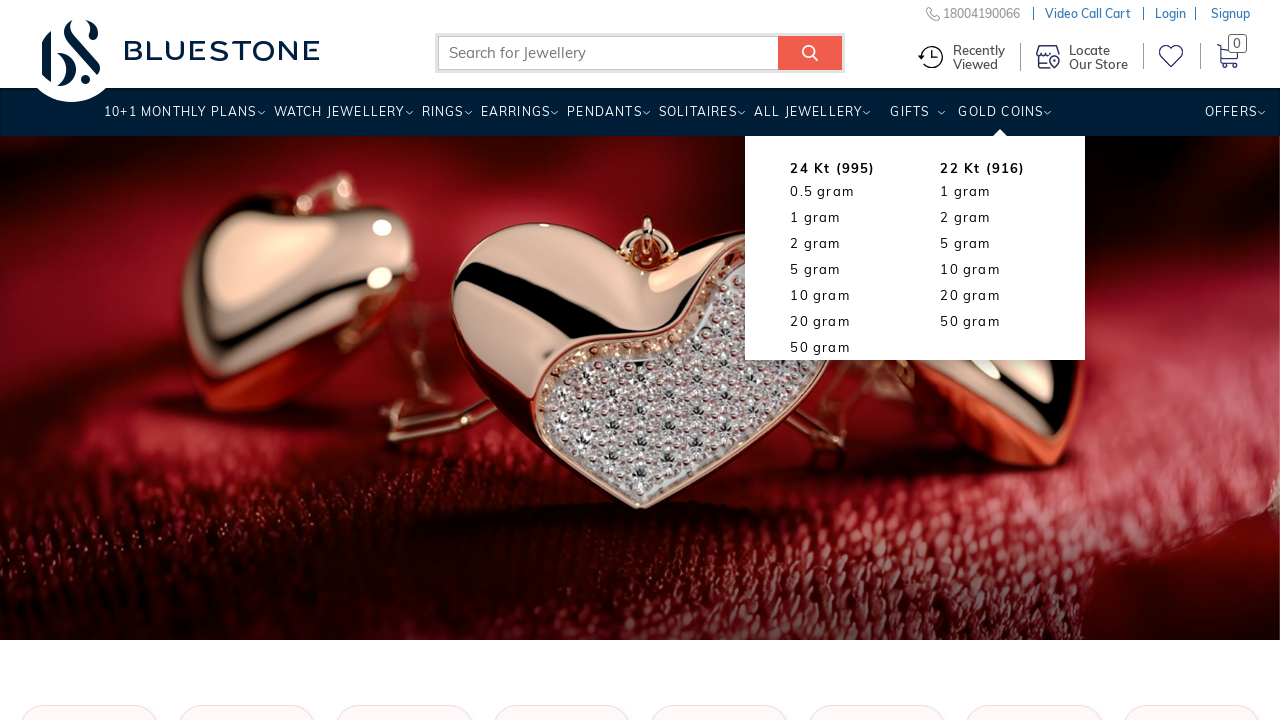

Hovered over a top-level menu item at (1230, 119) on ul.wh-main-menu > li >> nth=9
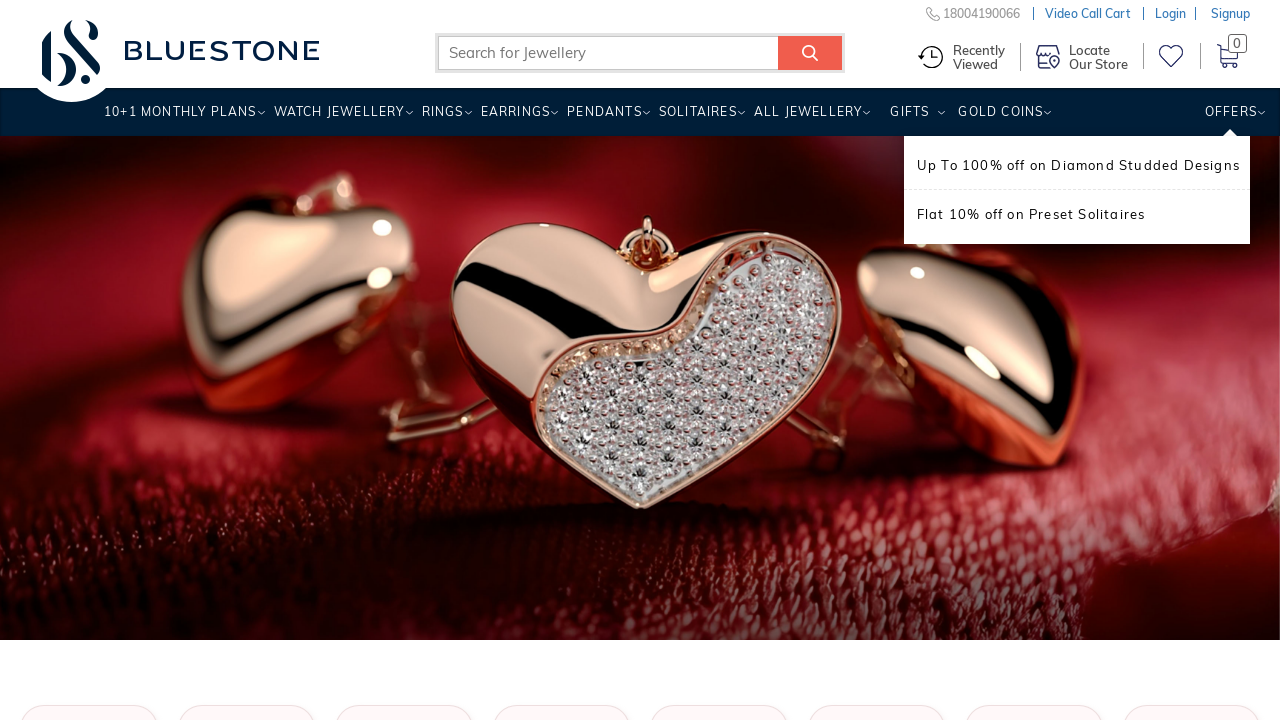

Waited 500ms for submenu animation to complete
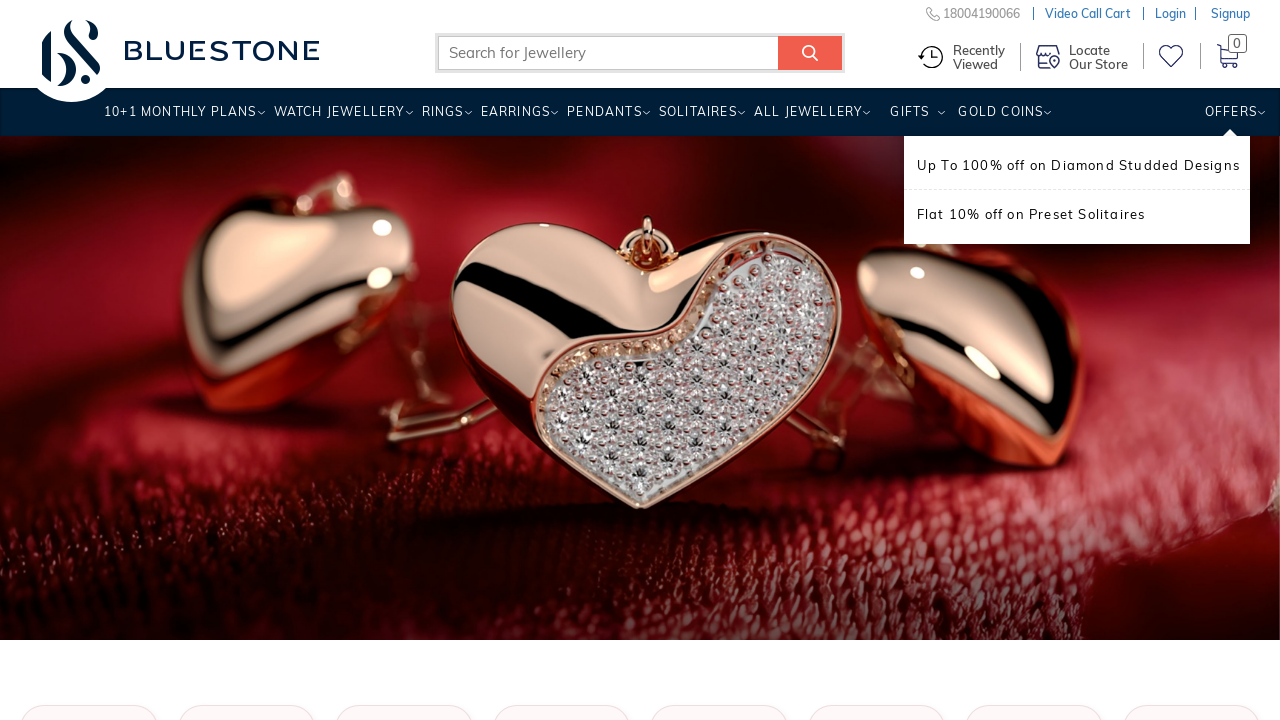

Verified submenu item is visible
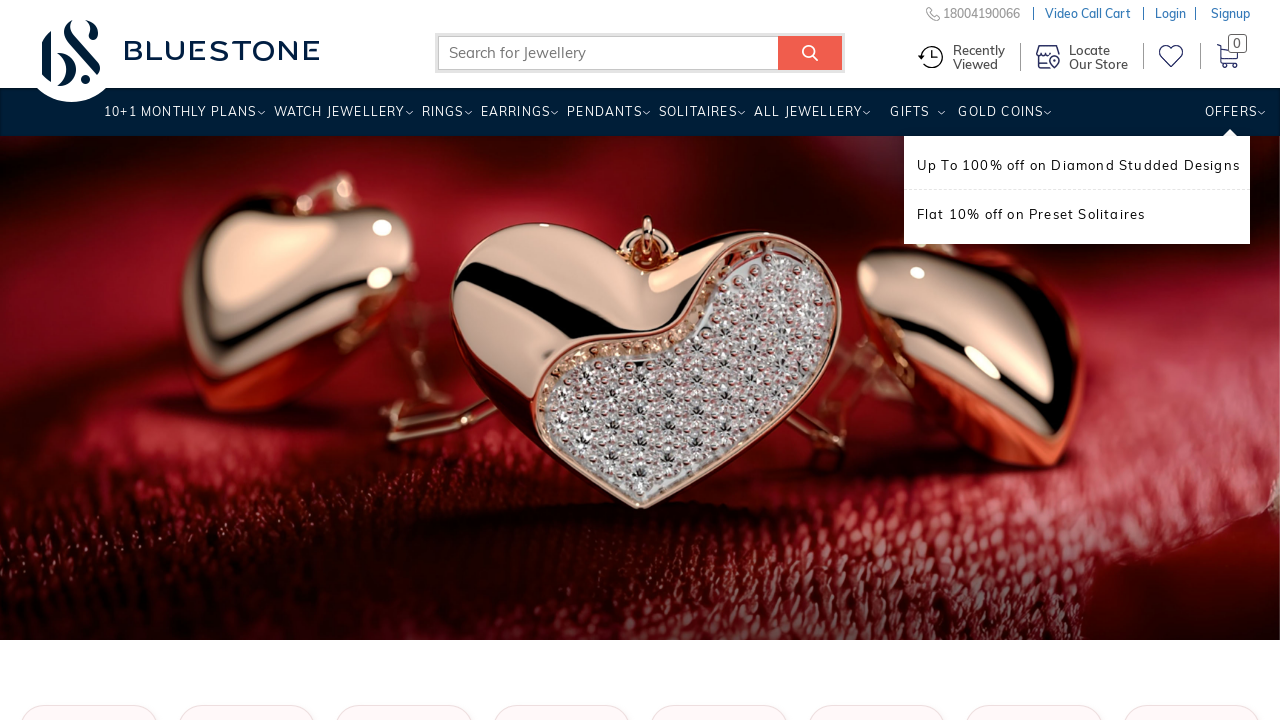

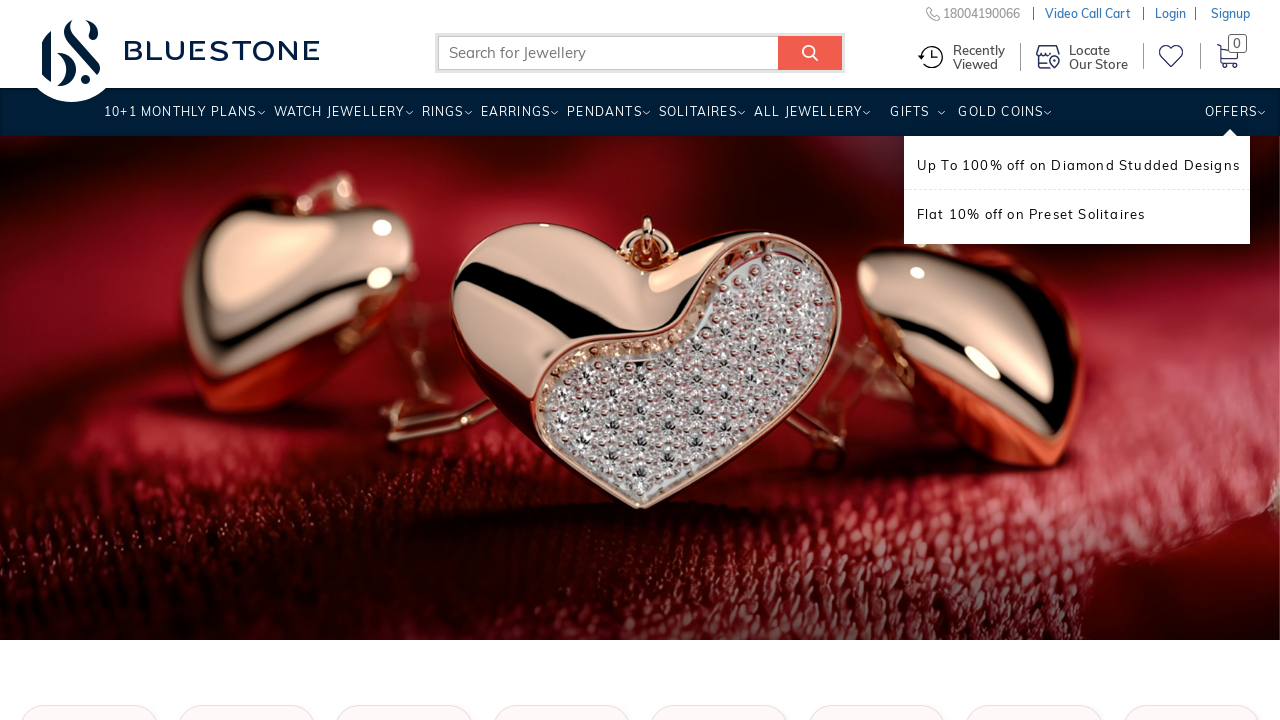